Tests window handle functionality by clicking a link that opens a new tab/window, then iterates through all open windows to verify they can be accessed

Starting URL: https://the-internet.herokuapp.com/windows

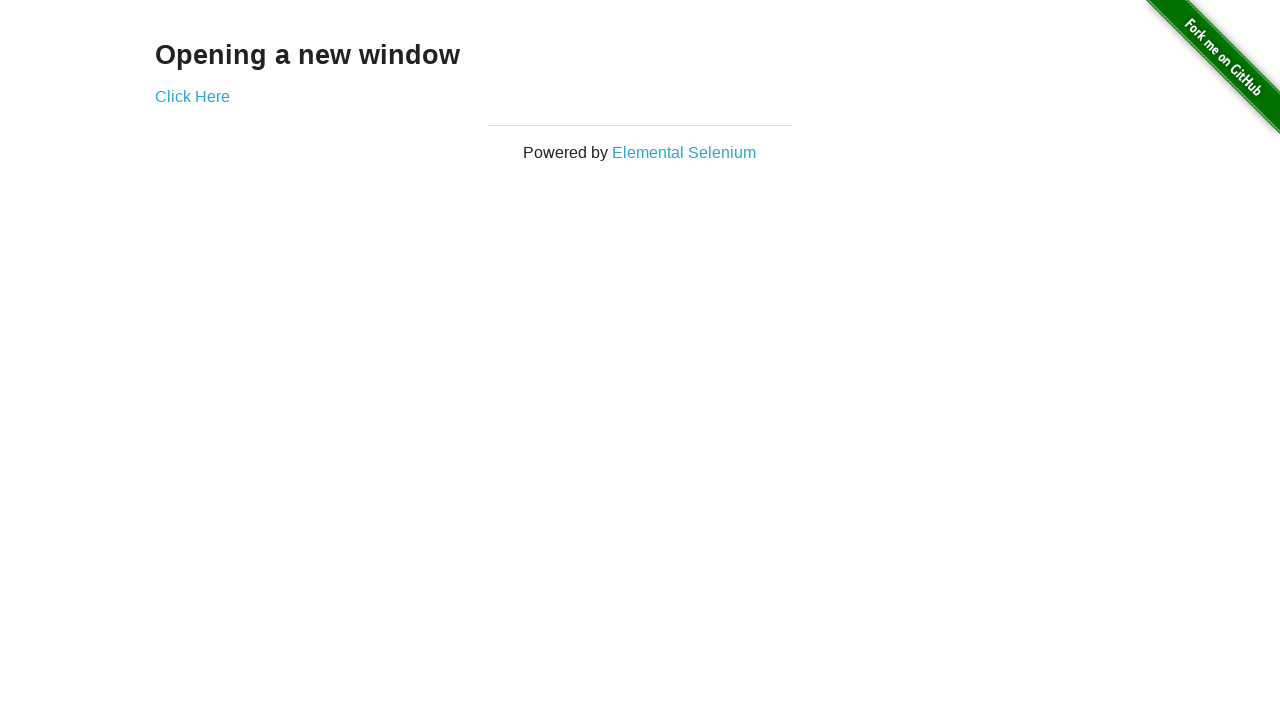

Clicked link that opens a new window/tab at (192, 96) on a[target='_blank']
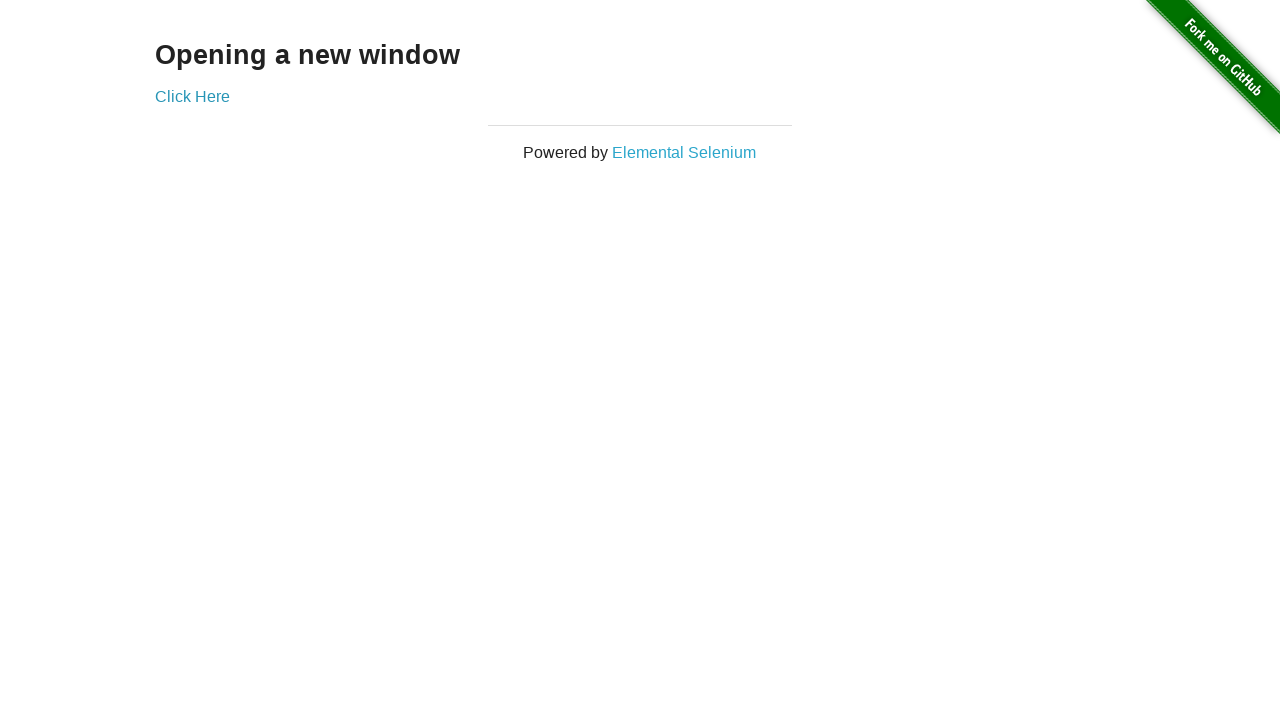

Waited 1000ms for new window to open
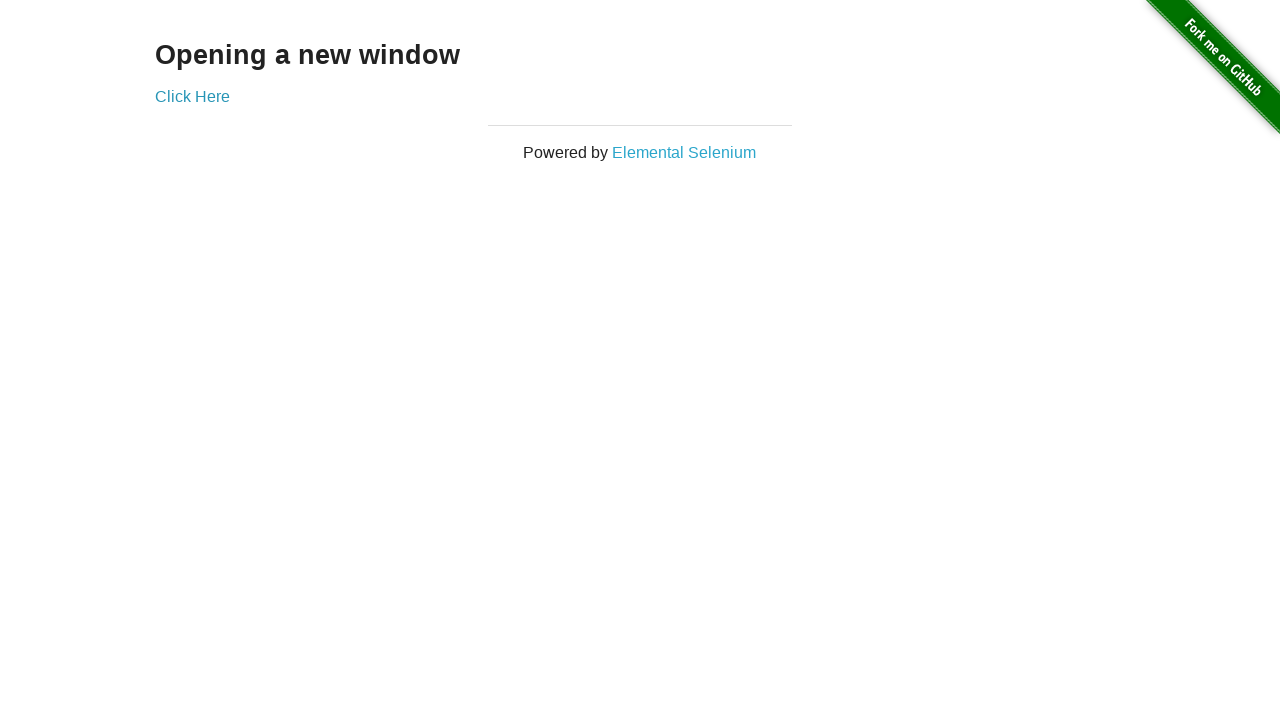

Retrieved all open pages: 2 page(s) found
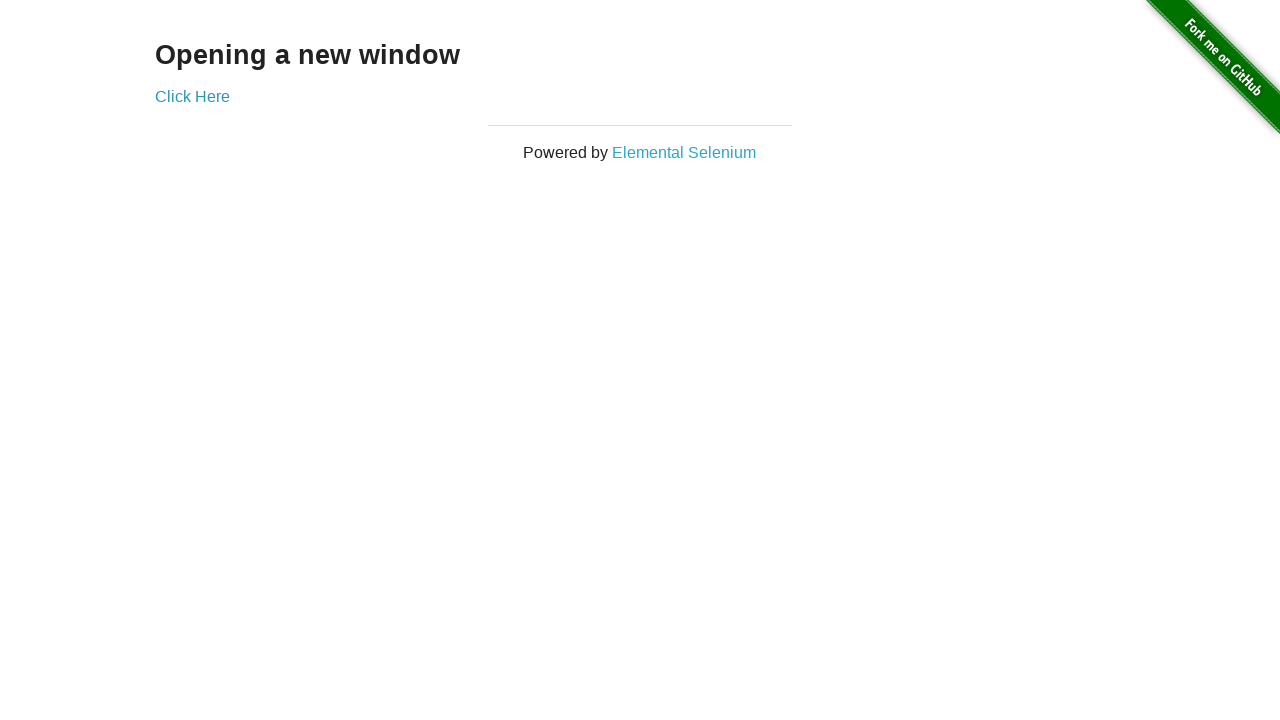

Brought page to front
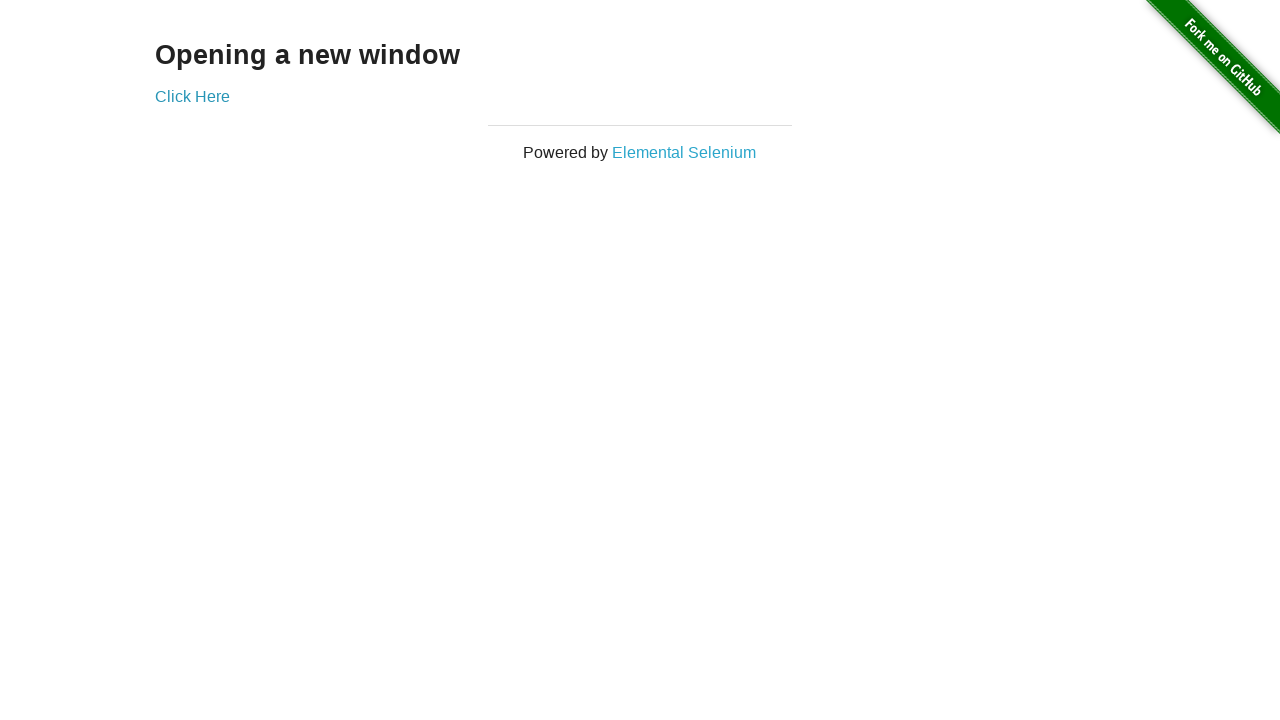

Page loaded (domcontentloaded state reached)
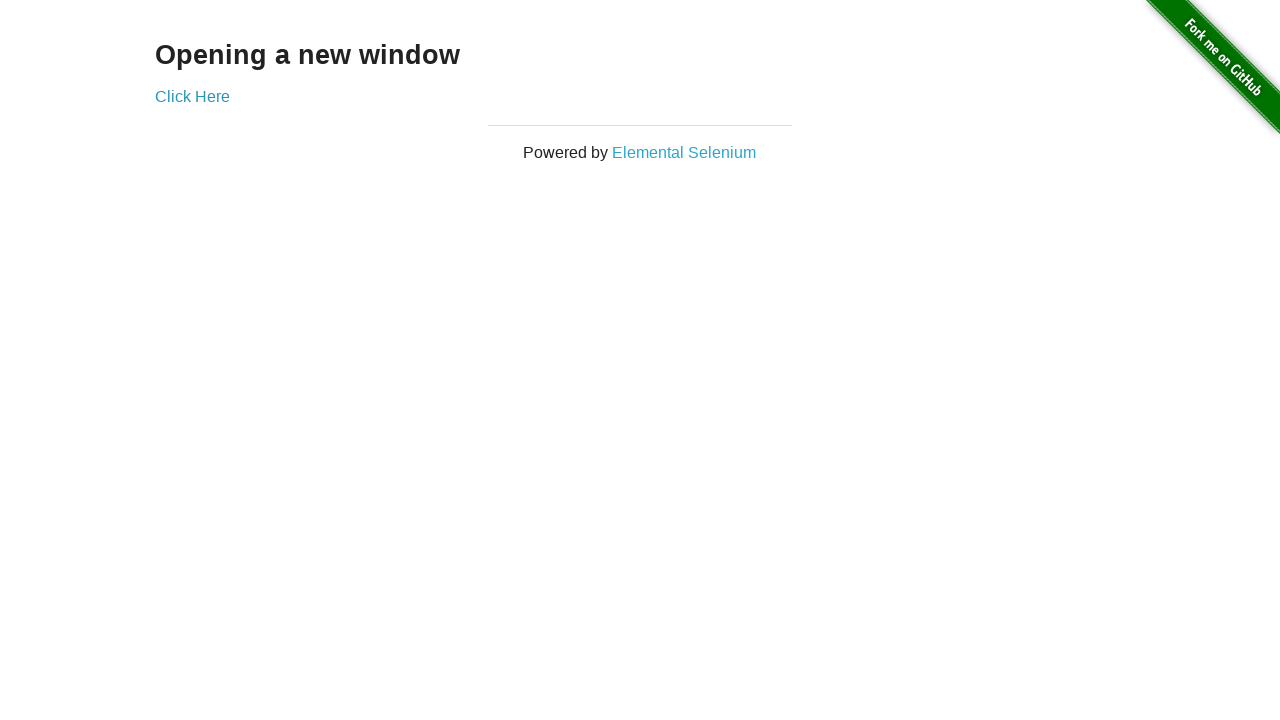

Brought page to front
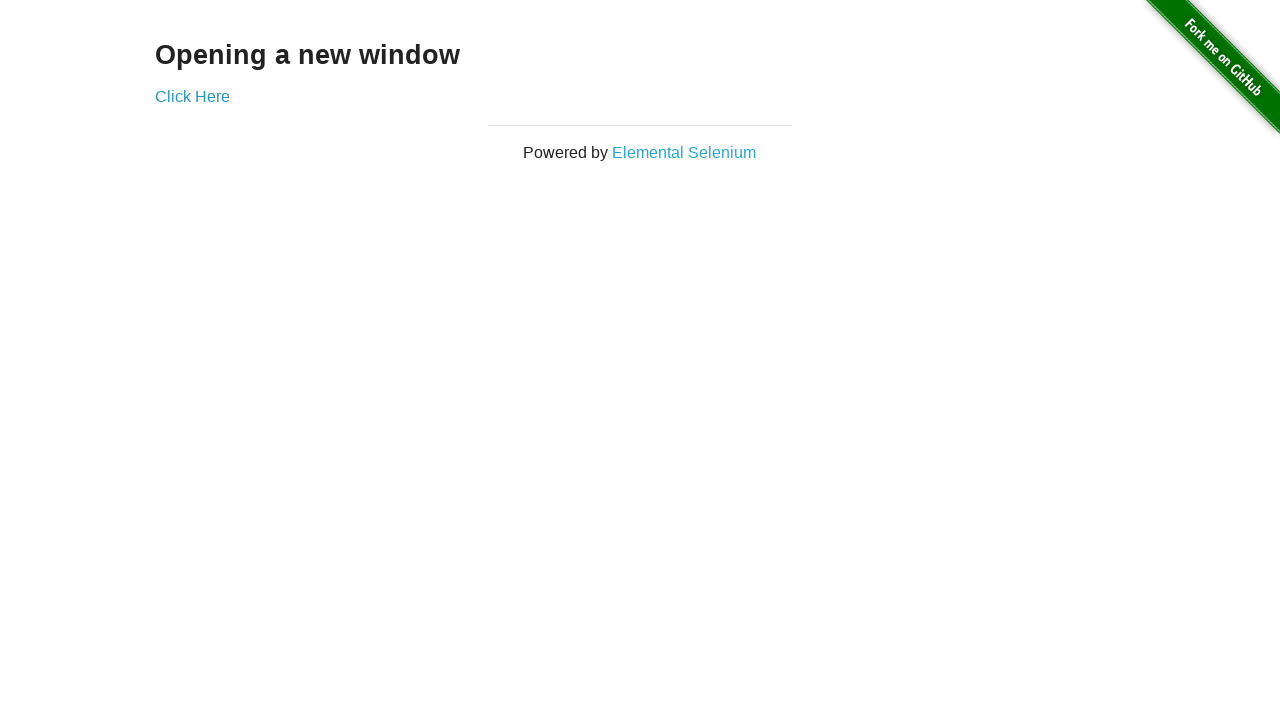

Page loaded (domcontentloaded state reached)
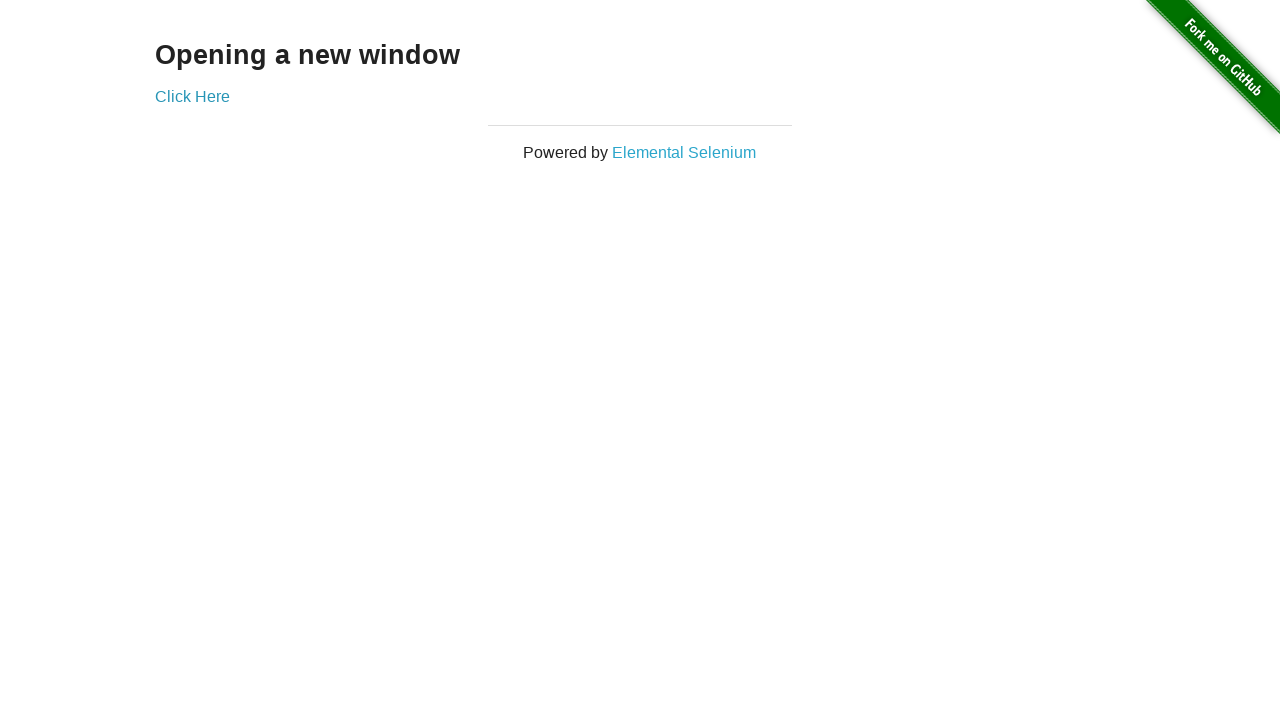

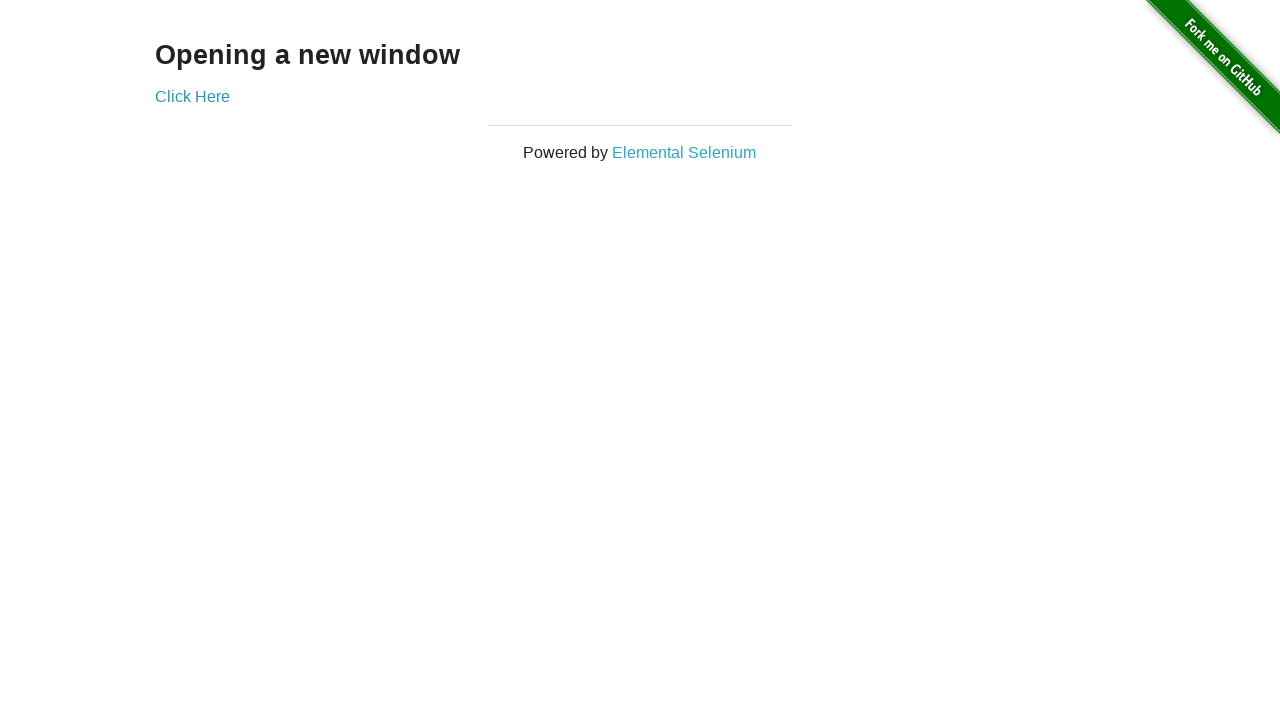